Tests dynamic table functionality by scrolling to the table, extracting Chrome CPU usage data, and verifying it matches the displayed value

Starting URL: https://practice.expandtesting.com/dynamic-table

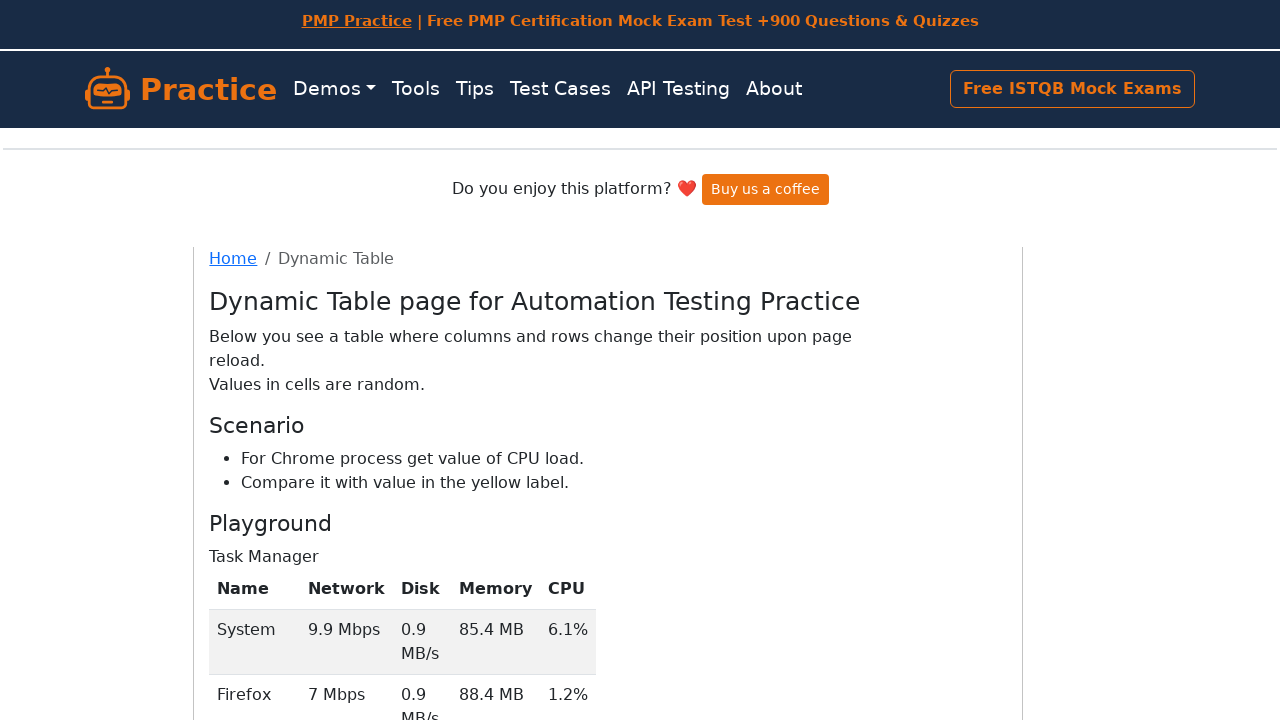

Scrolled down 190 pixels to view the dynamic table
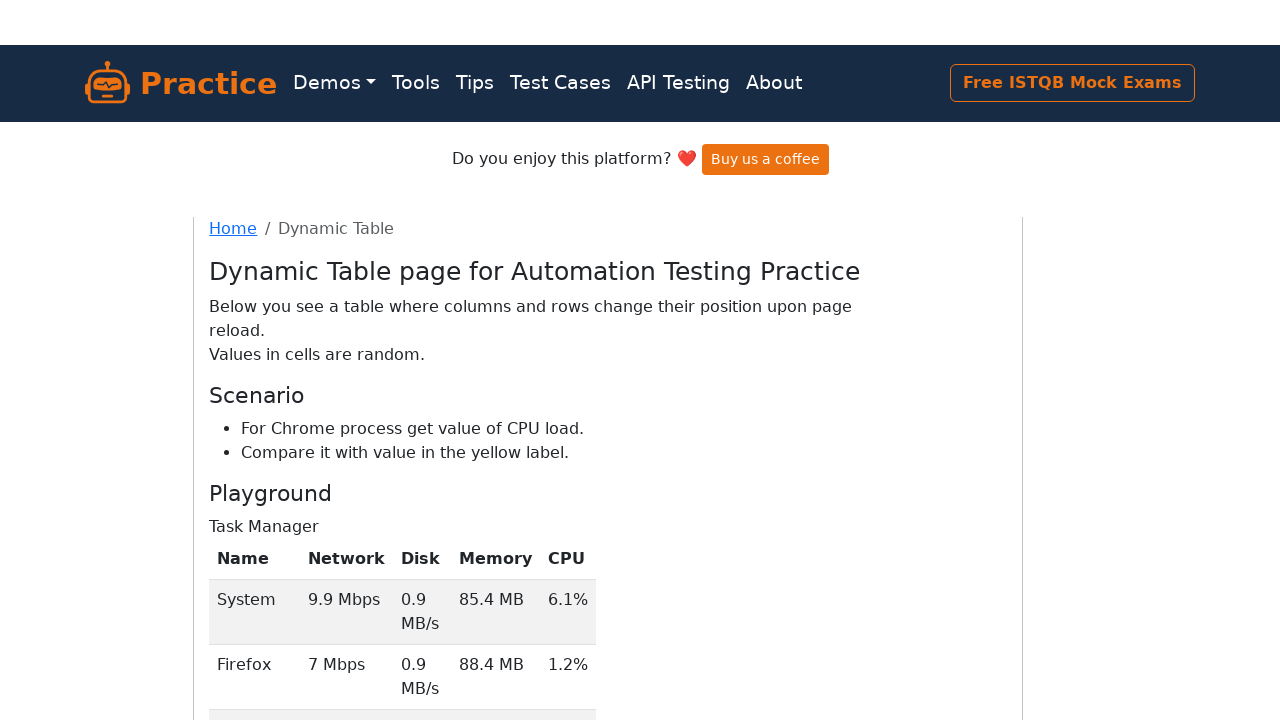

Dynamic table loaded and Chrome CPU element is visible
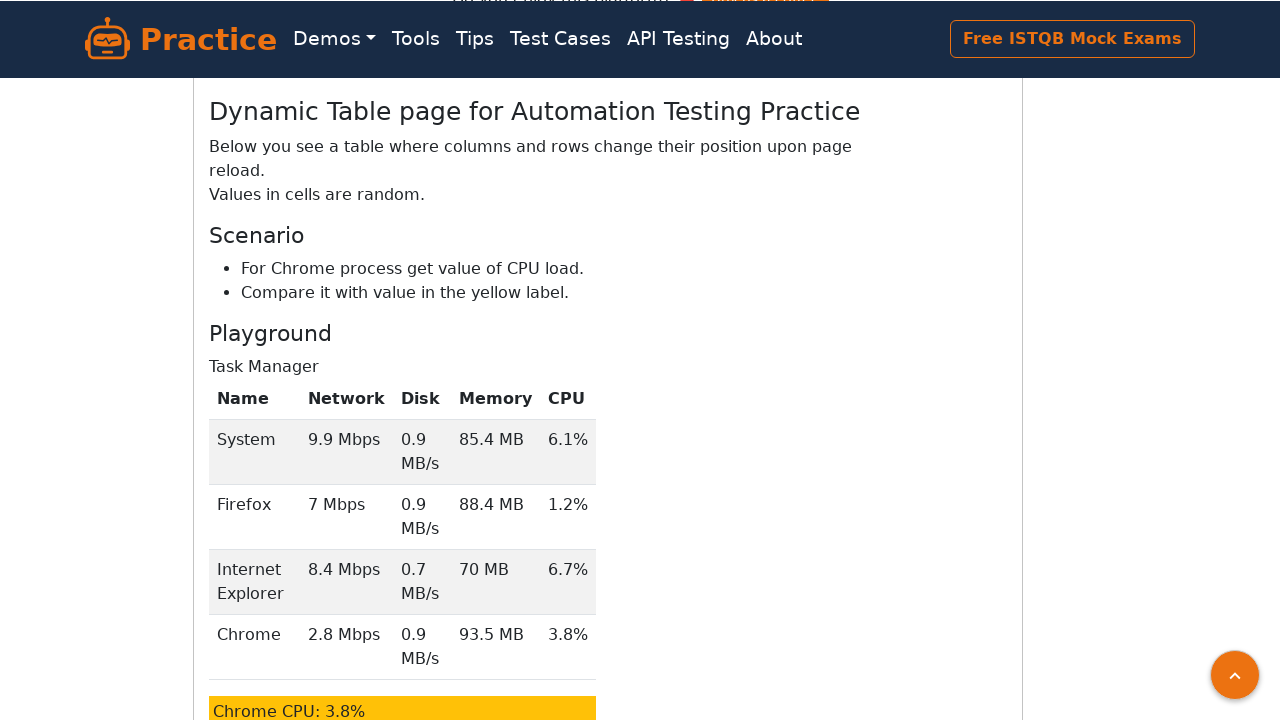

Extracted Chrome CPU value: Chrome CPU: 3.8%
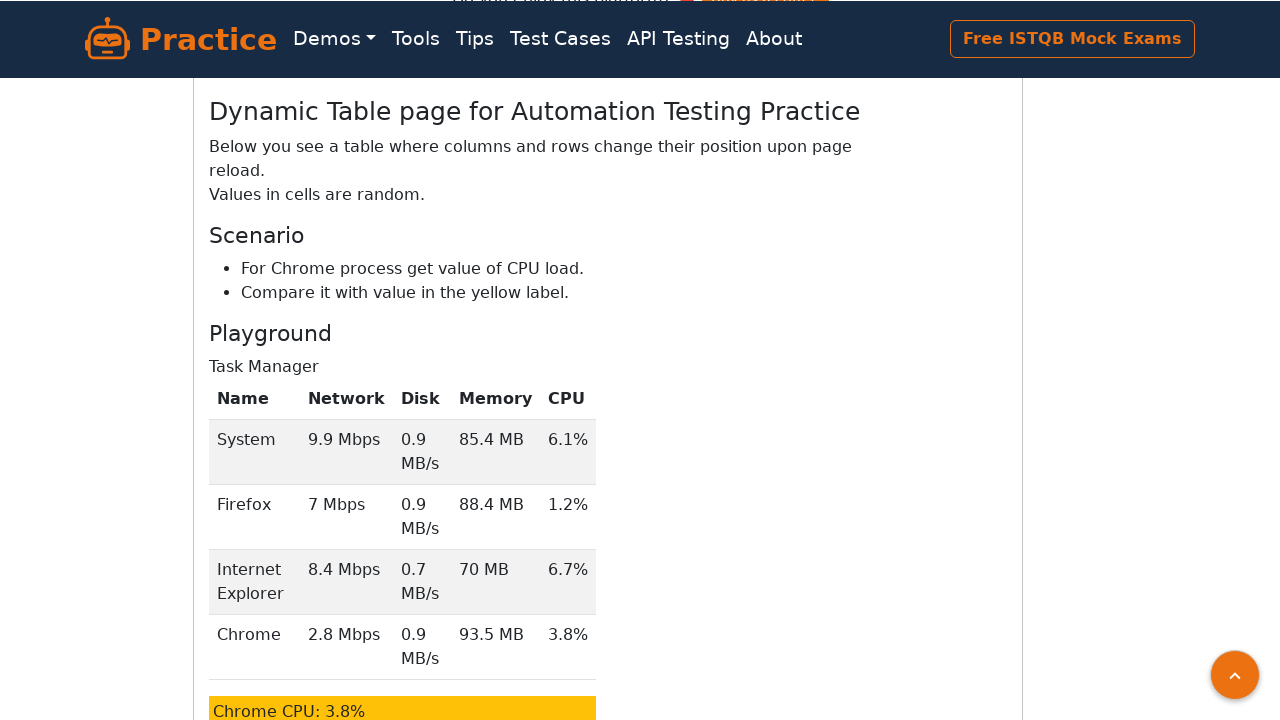

Retrieved 4 CPU cells from table third column
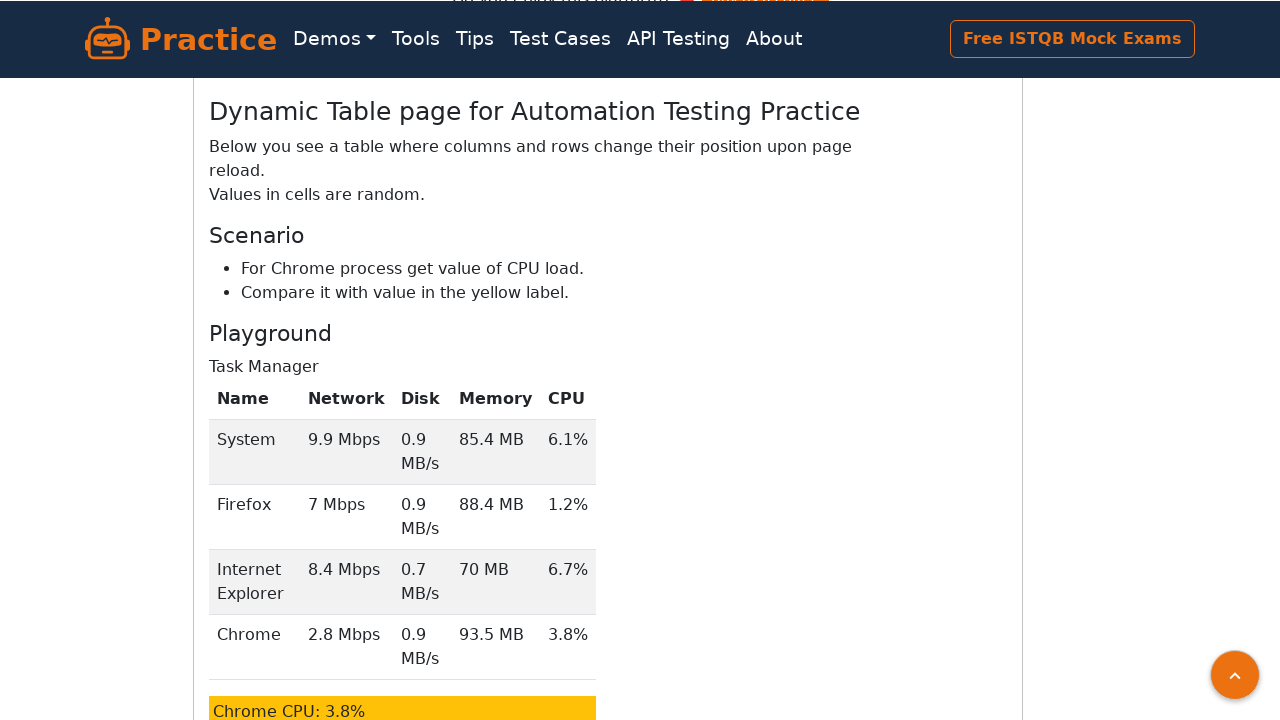

Verification failed: Chrome CPU value 'Chrome CPU: 3.8%' not found in table
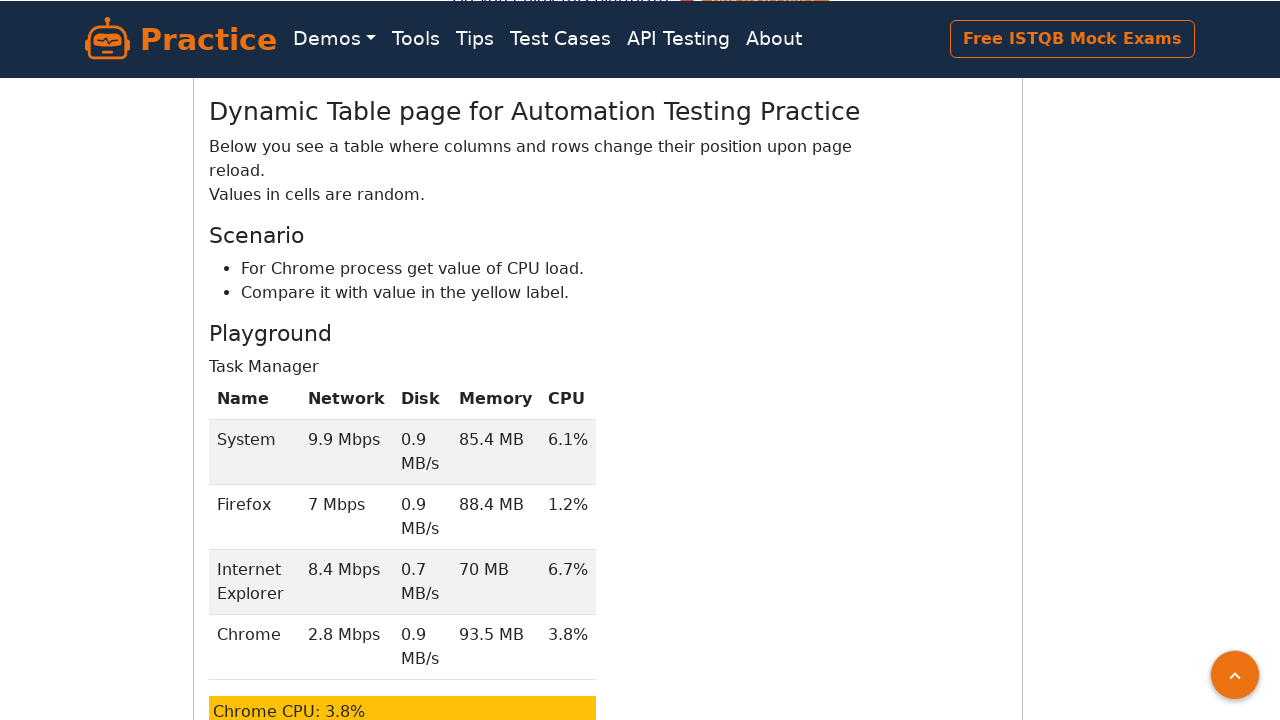

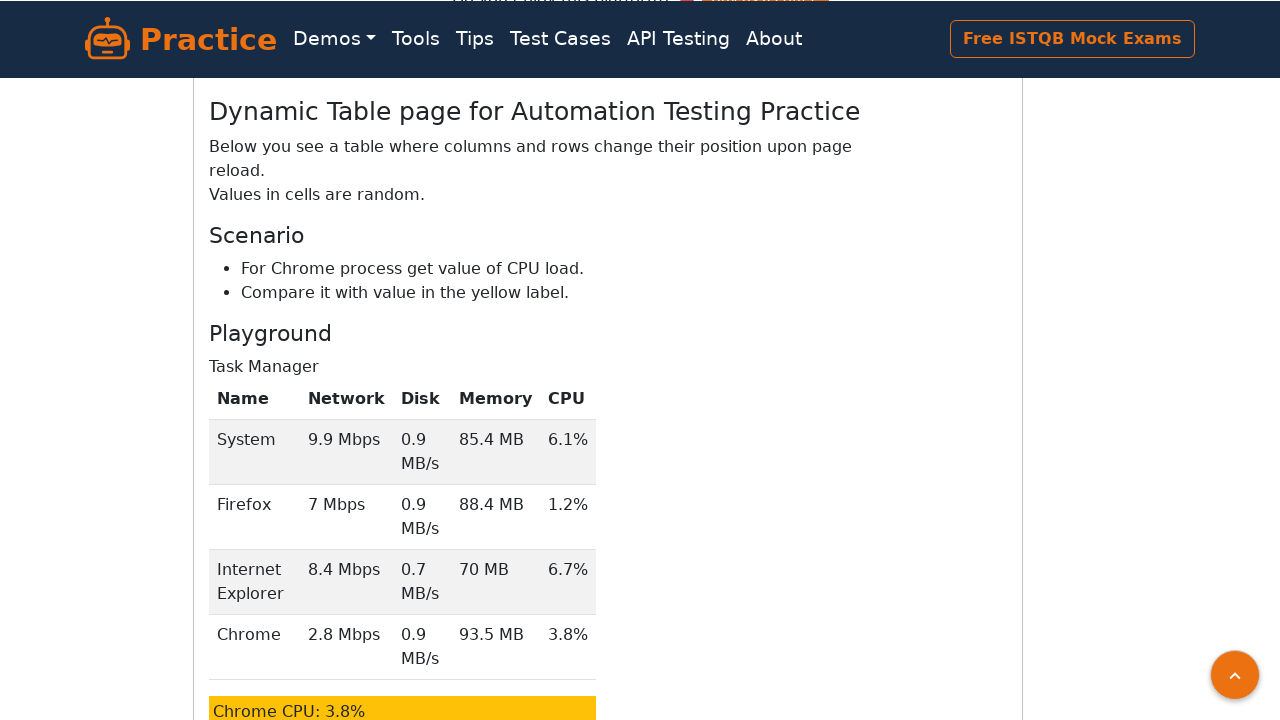